Tests triangle application error handling when side 1 is not a number by entering a letter instead of a numeric value

Starting URL: https://testpages.eviltester.com/styled/apps/triangle/triangle001.html

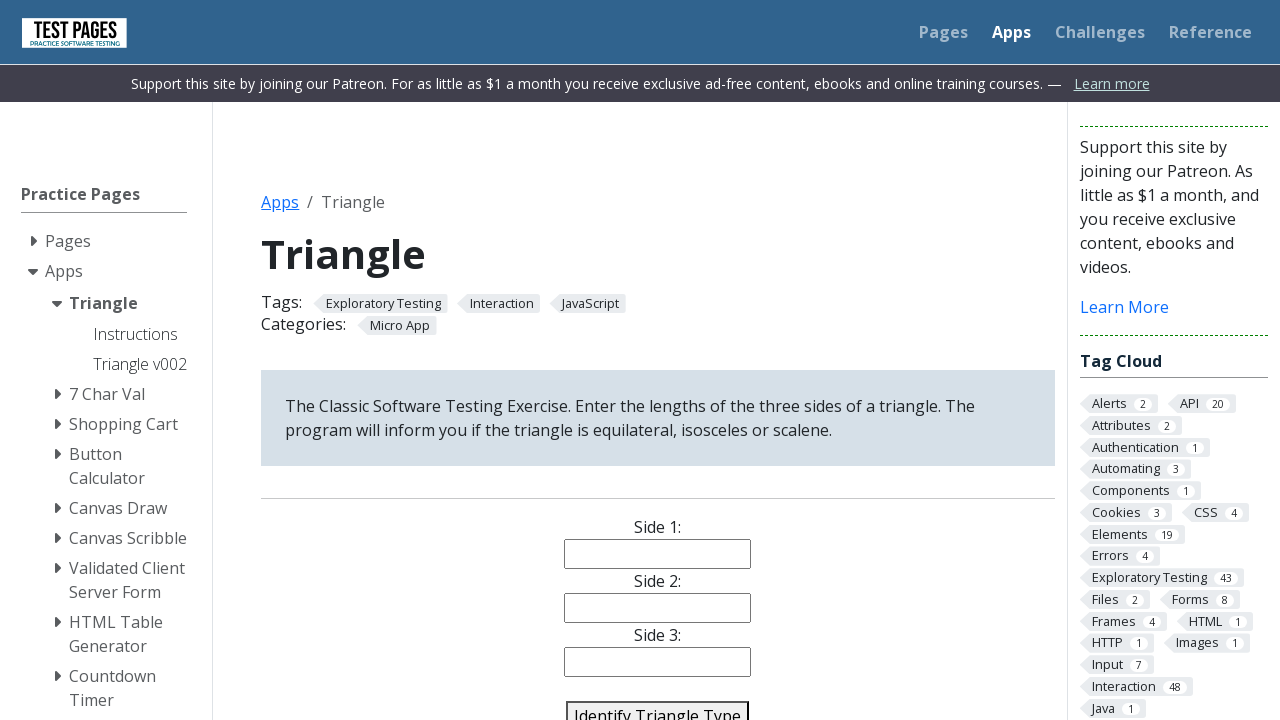

Navigated to triangle application
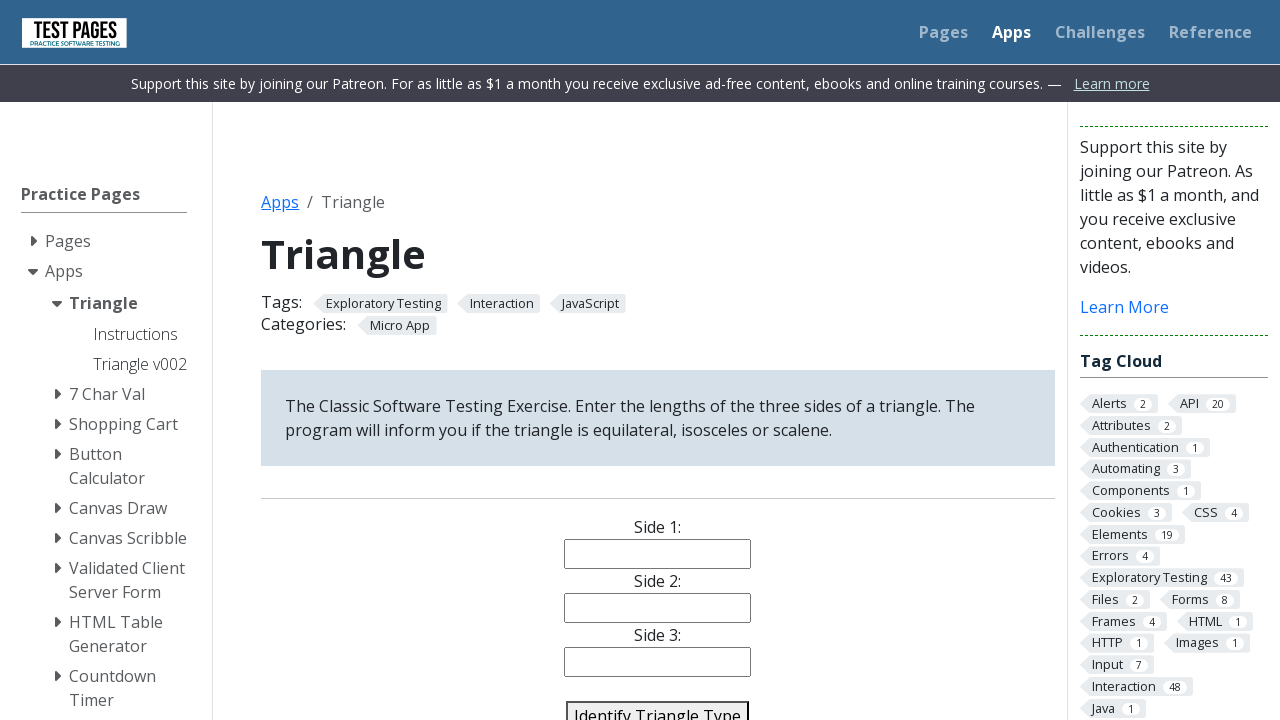

Entered 'a' (non-numeric) in side 1 field on #side1
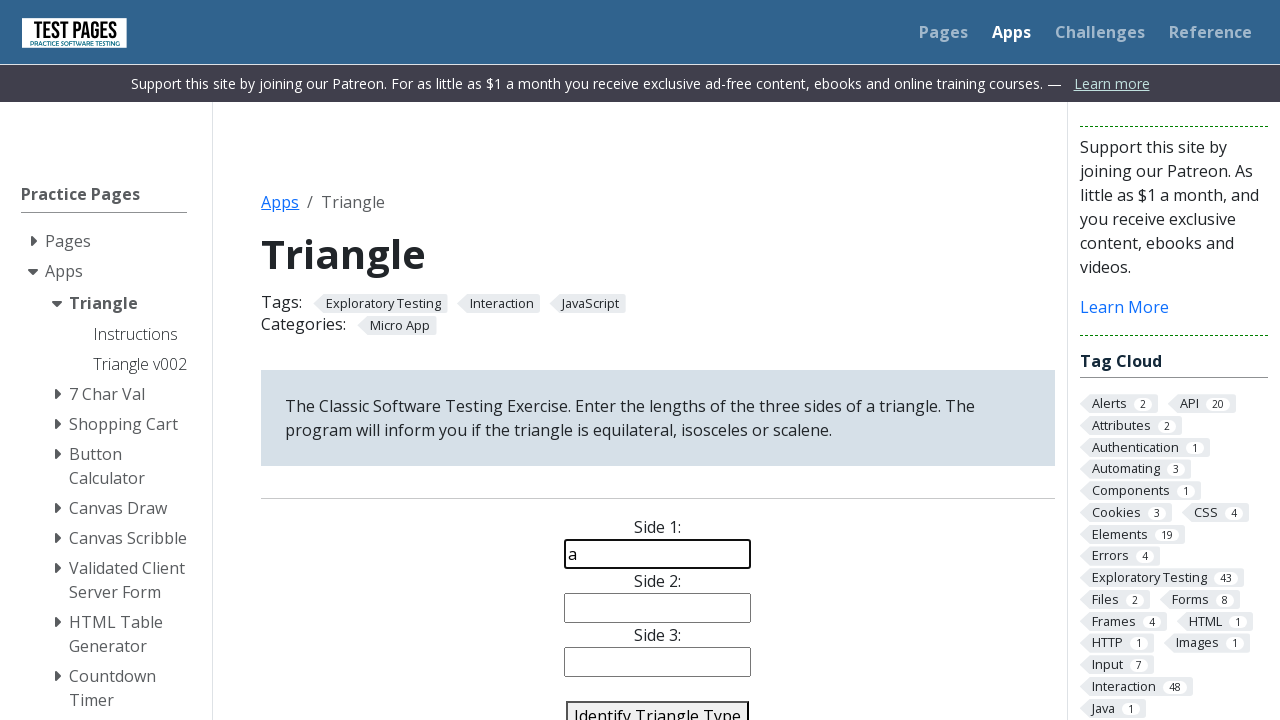

Entered '2' in side 2 field on #side2
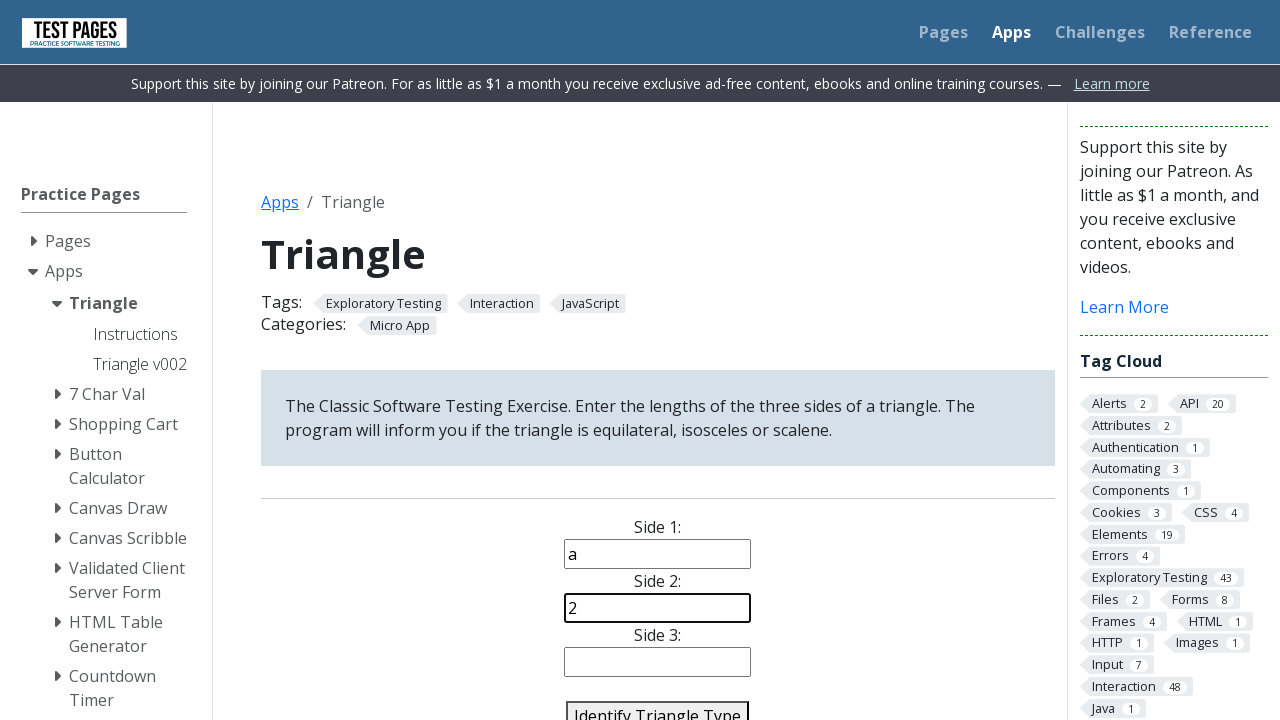

Entered '2' in side 3 field on #side3
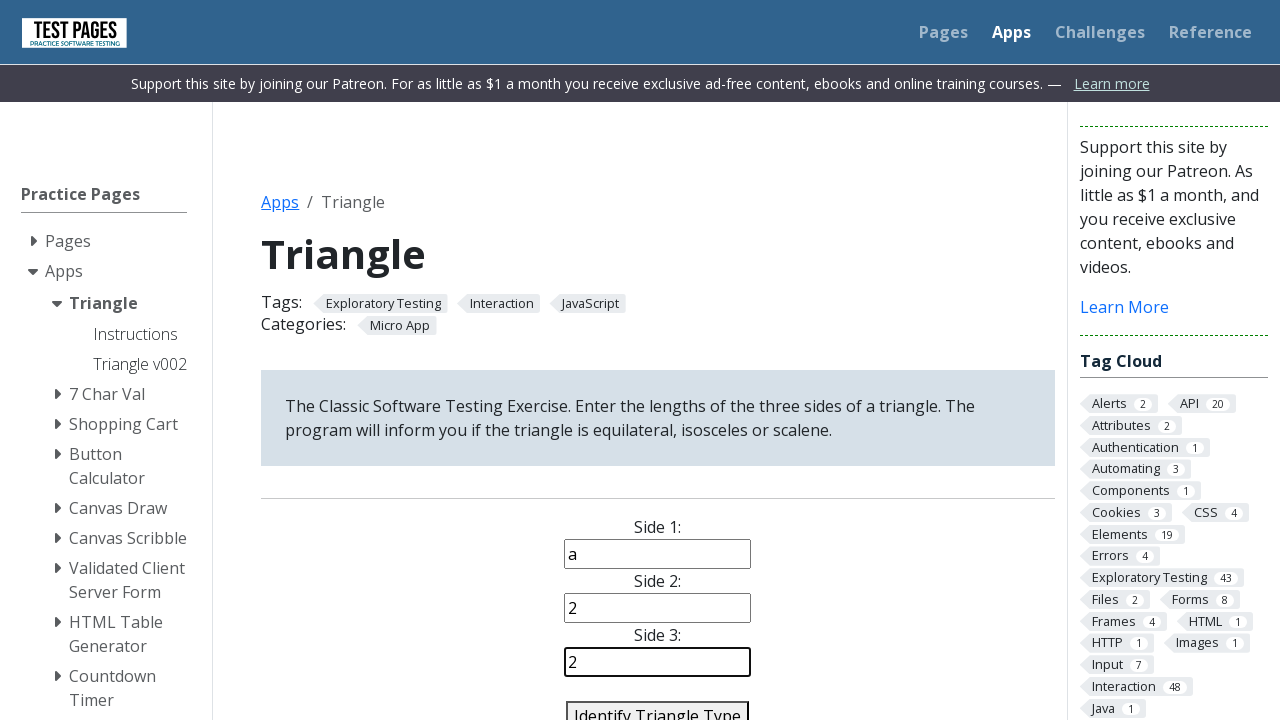

Clicked identify triangle button to test error handling at (658, 705) on #identify-triangle-action
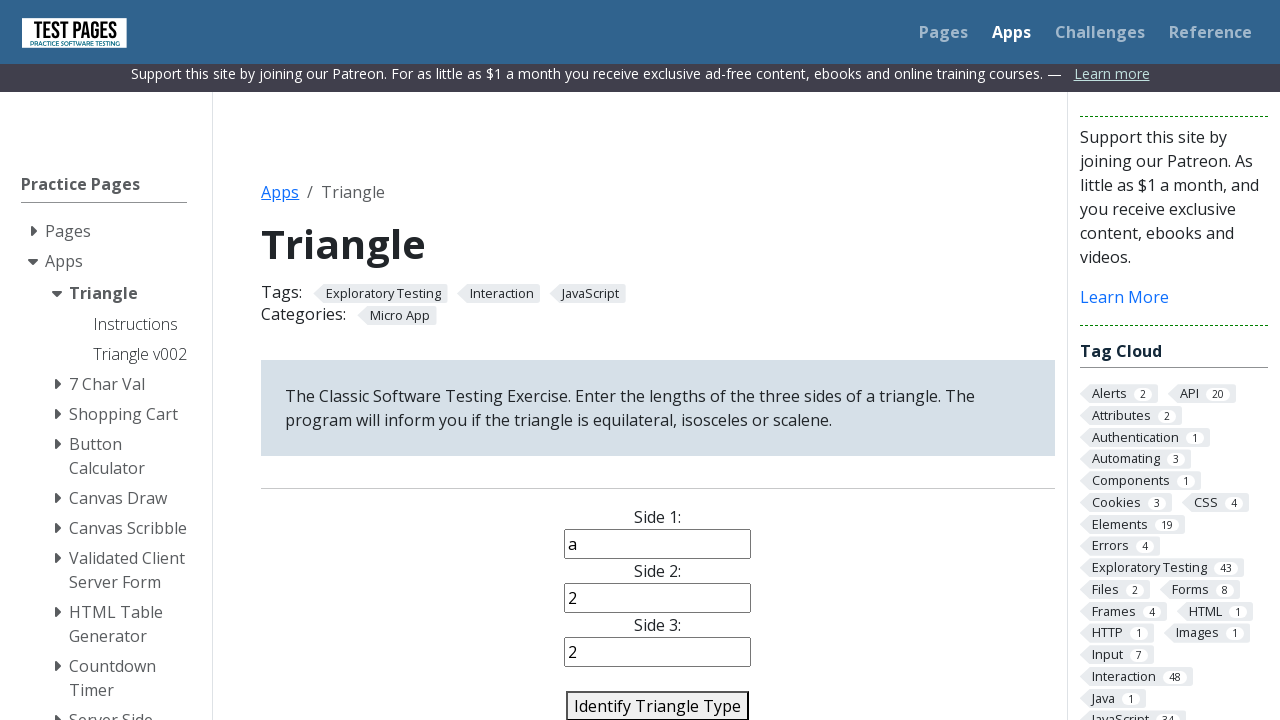

Error message or validation result appeared
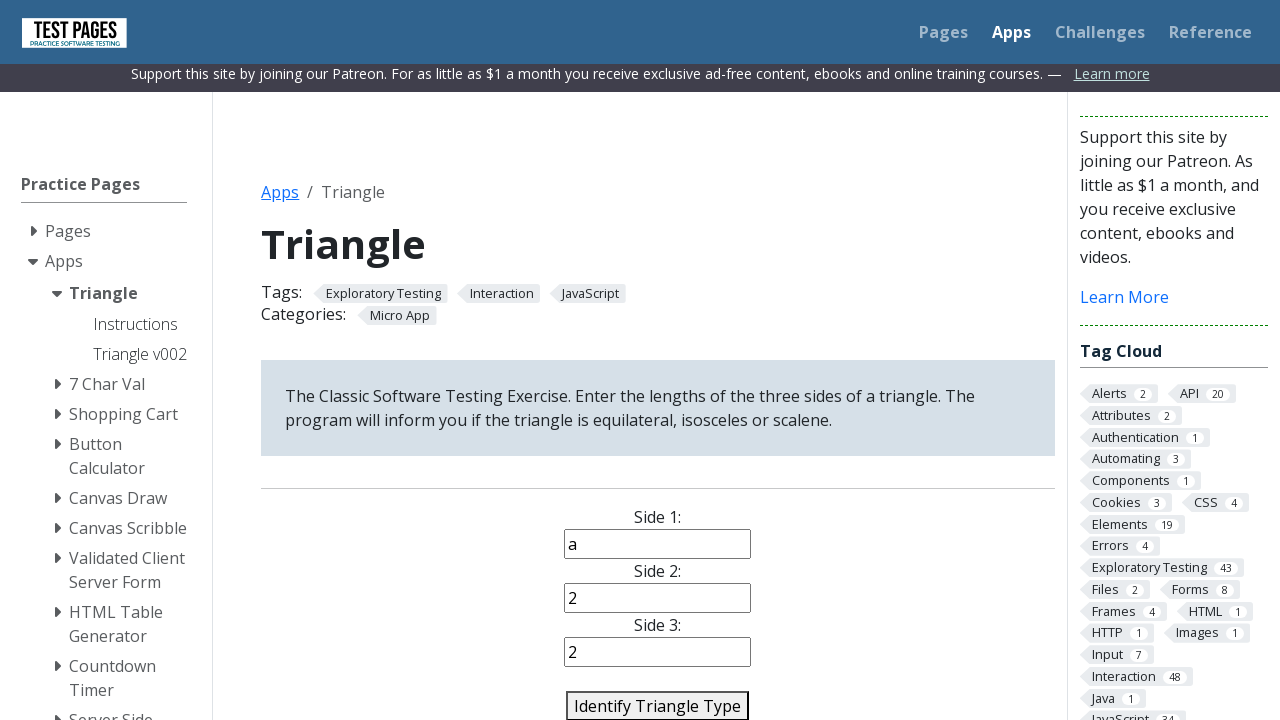

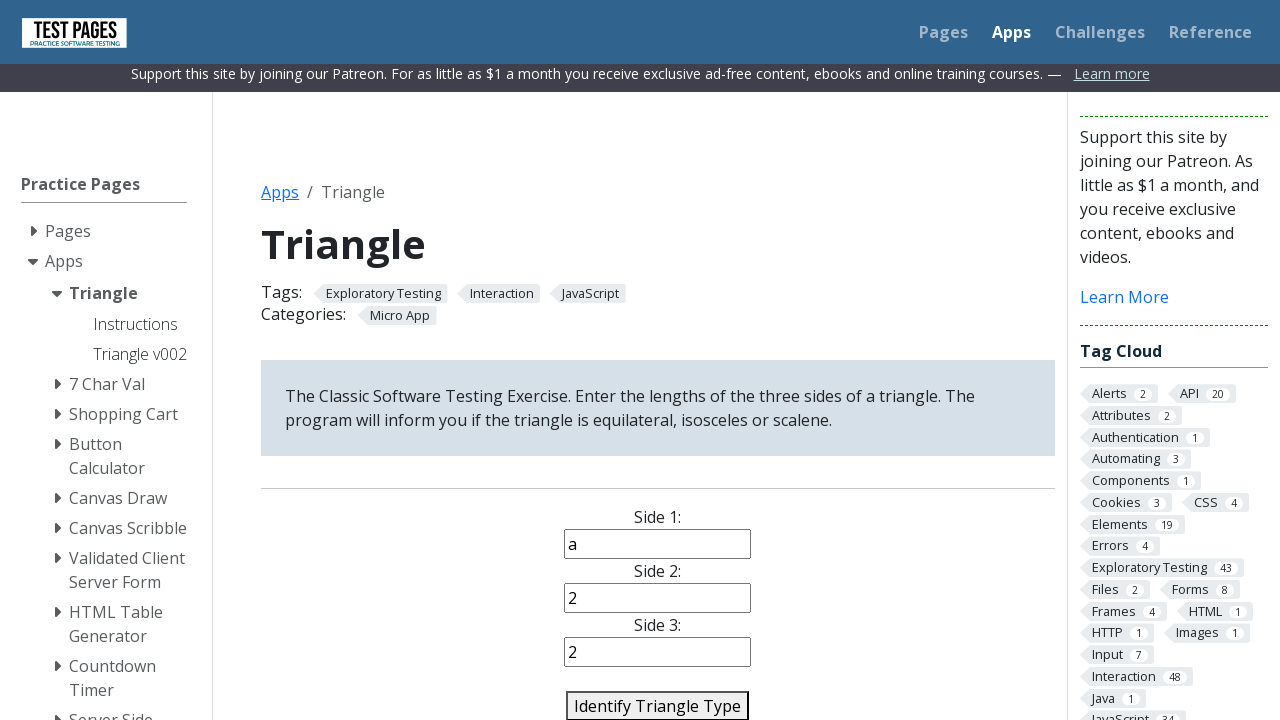